Navigates to a CSDN blog page and verifies that article links are present on the page

Starting URL: https://blog.csdn.net/lzw_java?type=blog

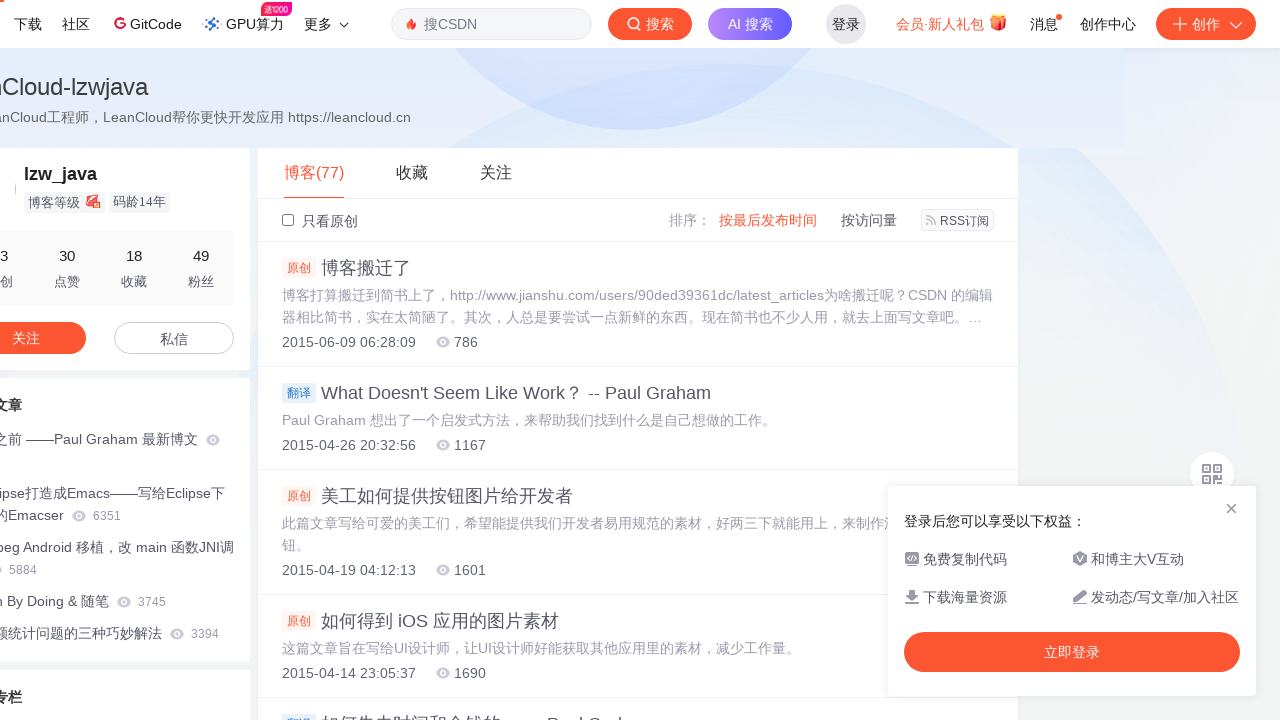

Navigated to CSDN blog page for user lzw_java
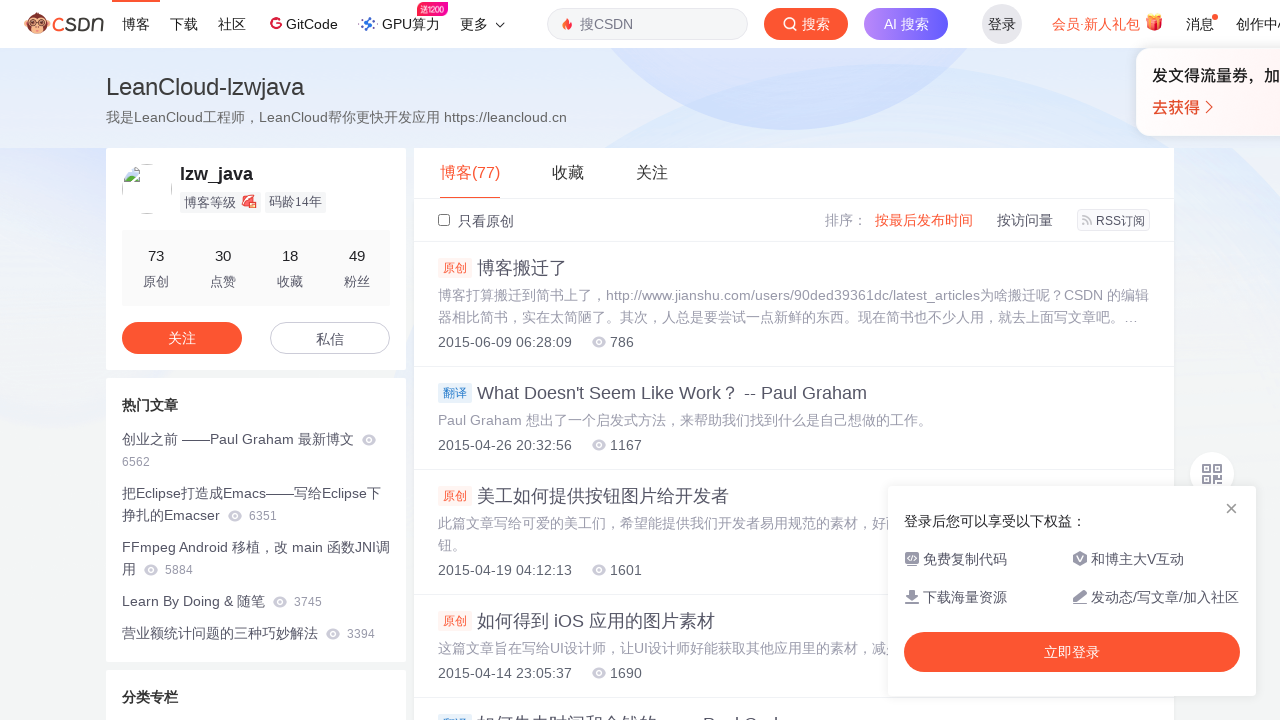

Waited for page links to load
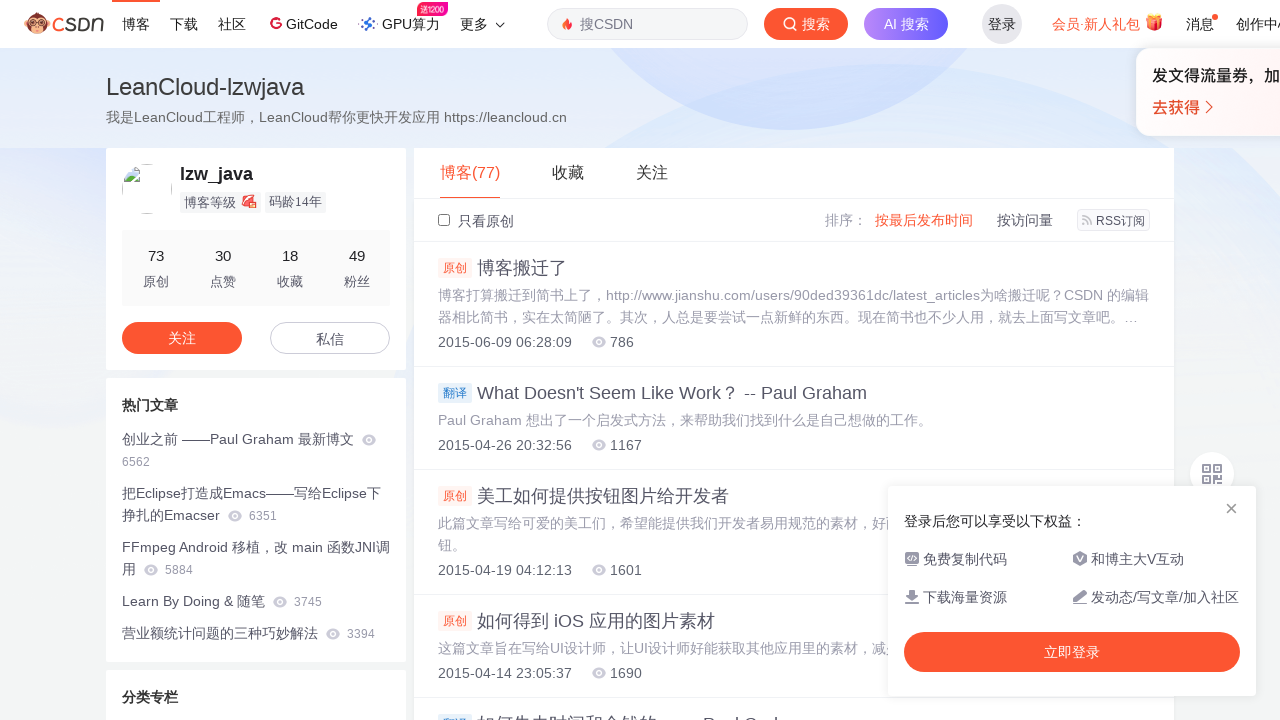

Verified that article links are present on the page
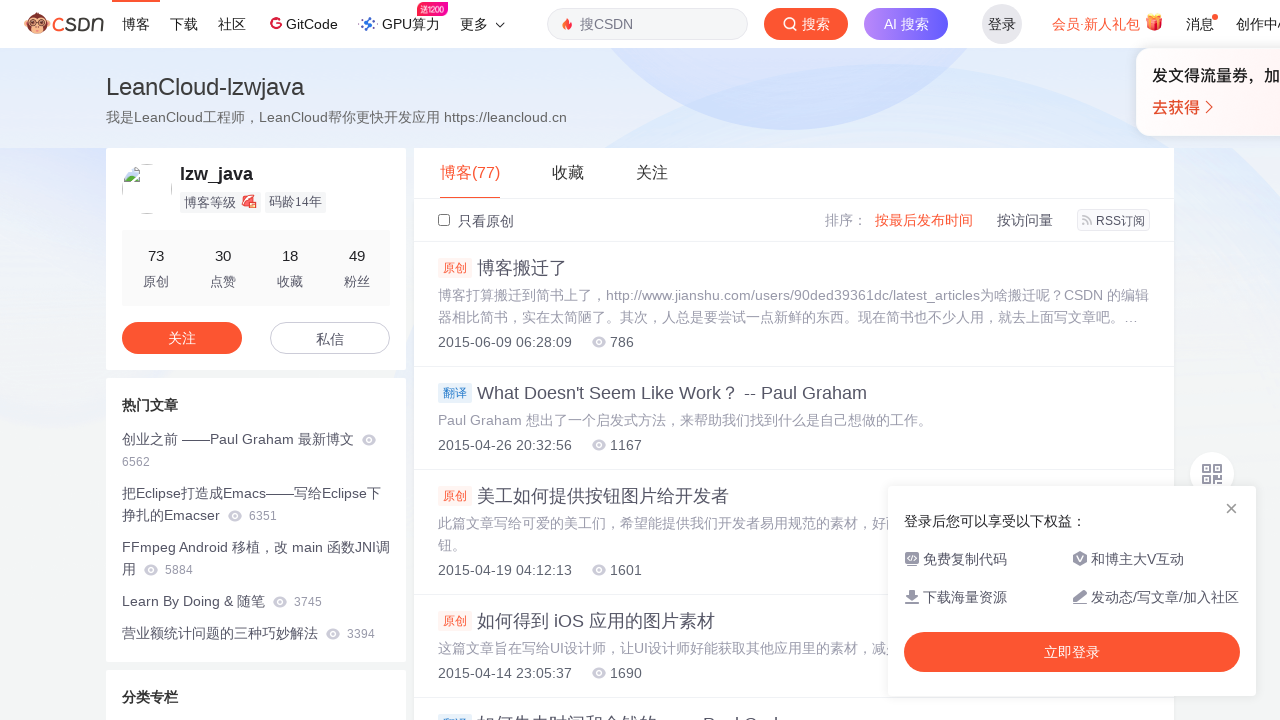

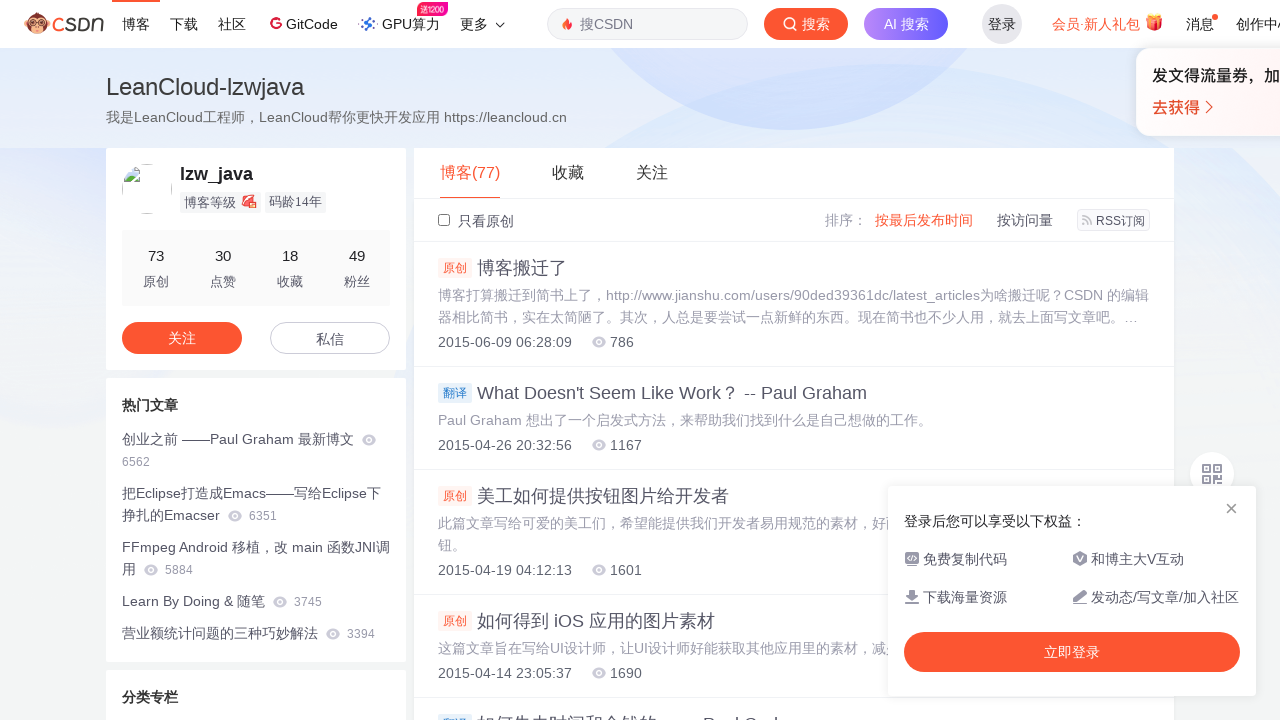